Tests clicking the timer alert button and verifying the alert appears after 5 seconds

Starting URL: https://demoqa.com/alerts

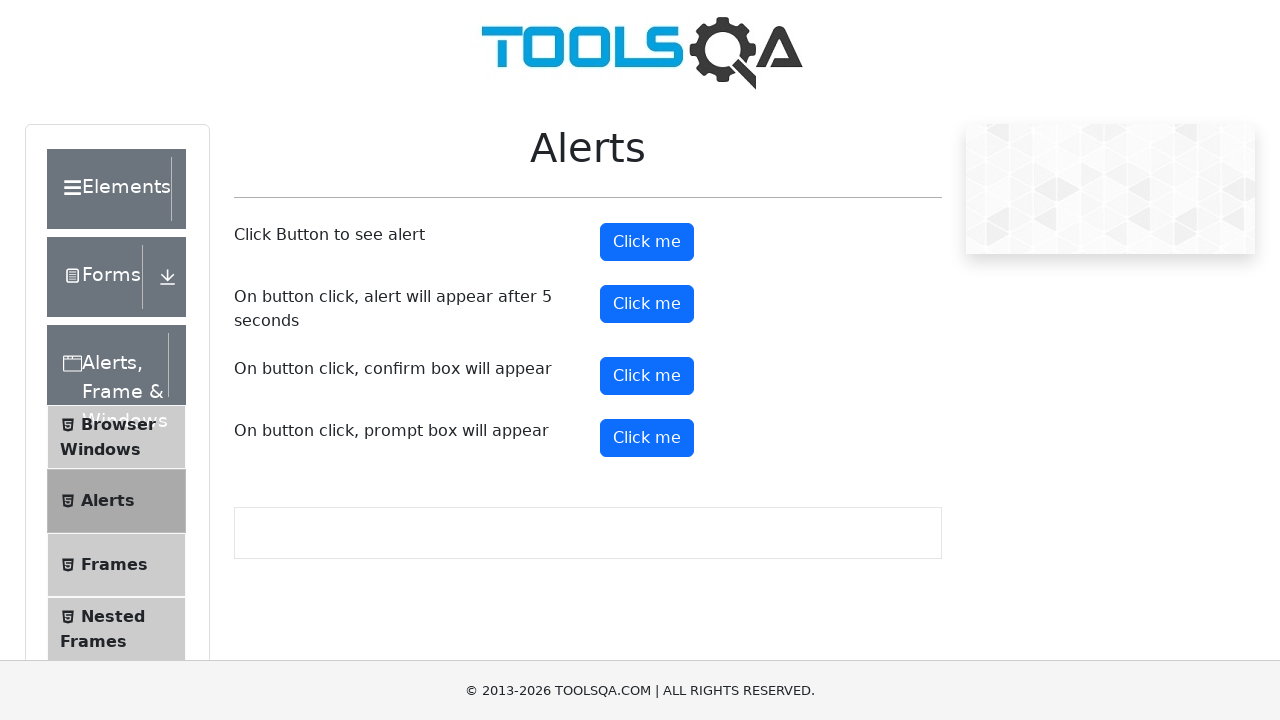

Clicked the timer alert button at (647, 304) on #timerAlertButton
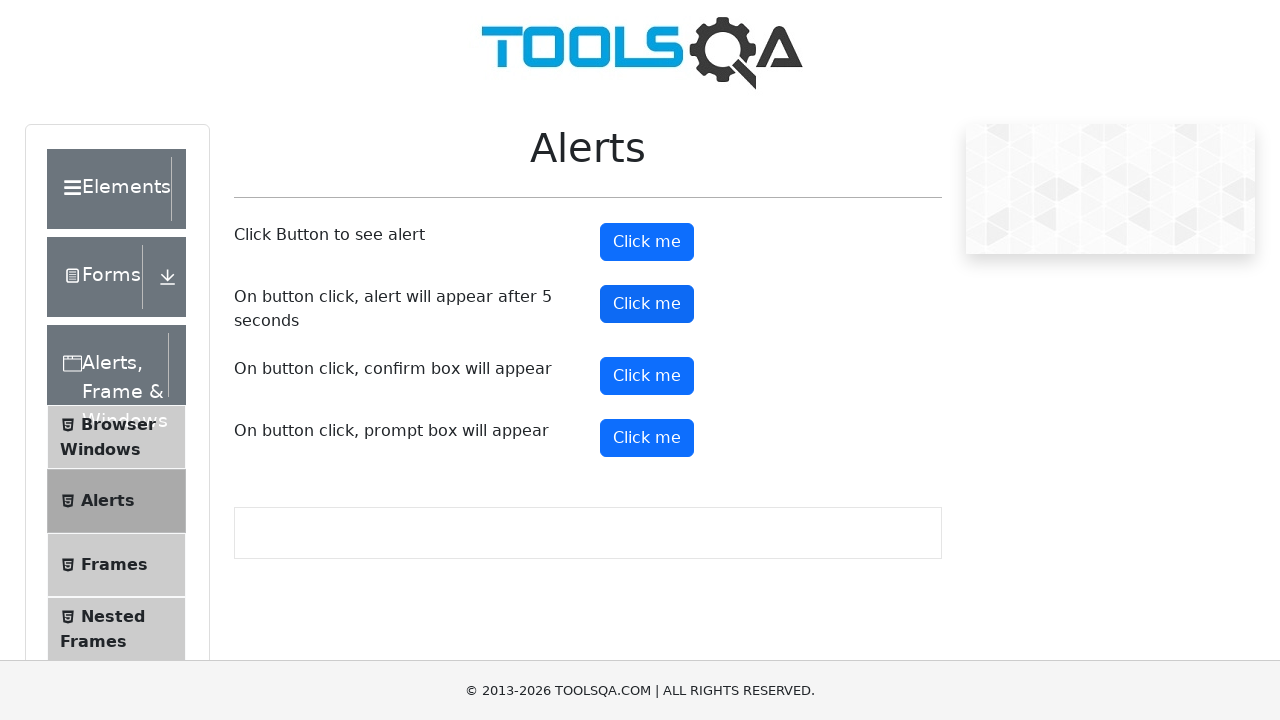

Waited 6 seconds for the alert to appear
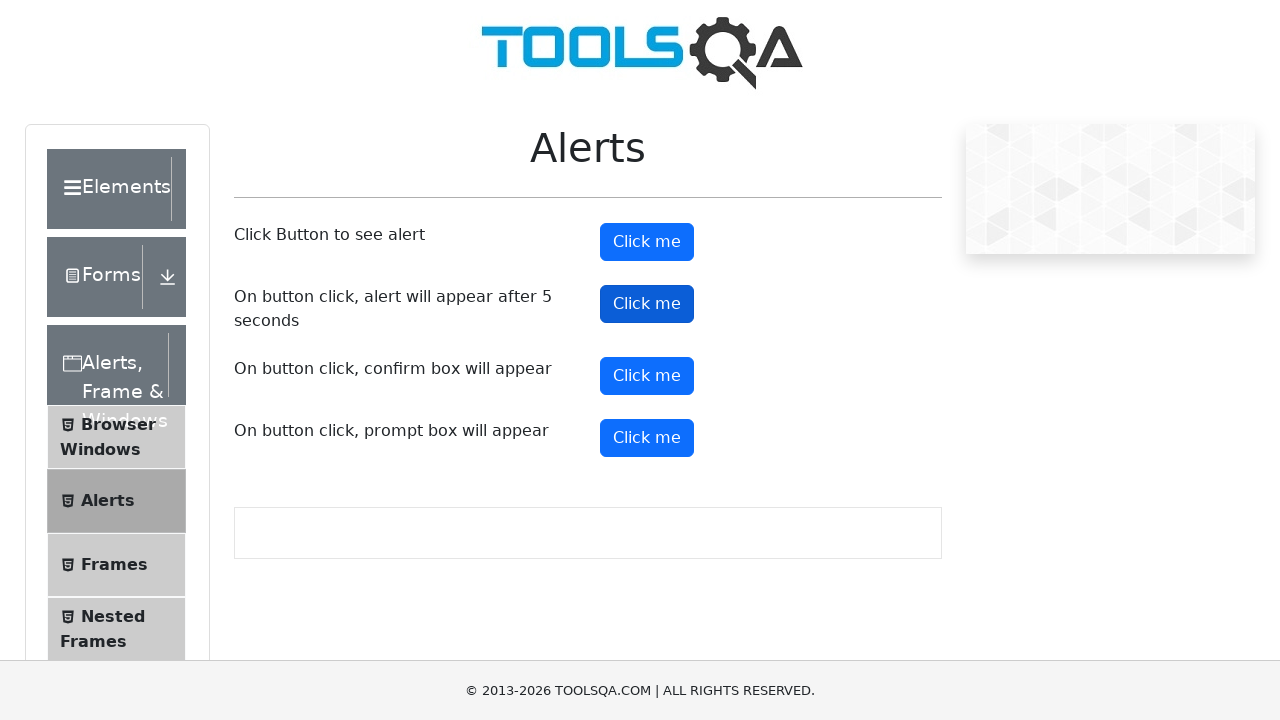

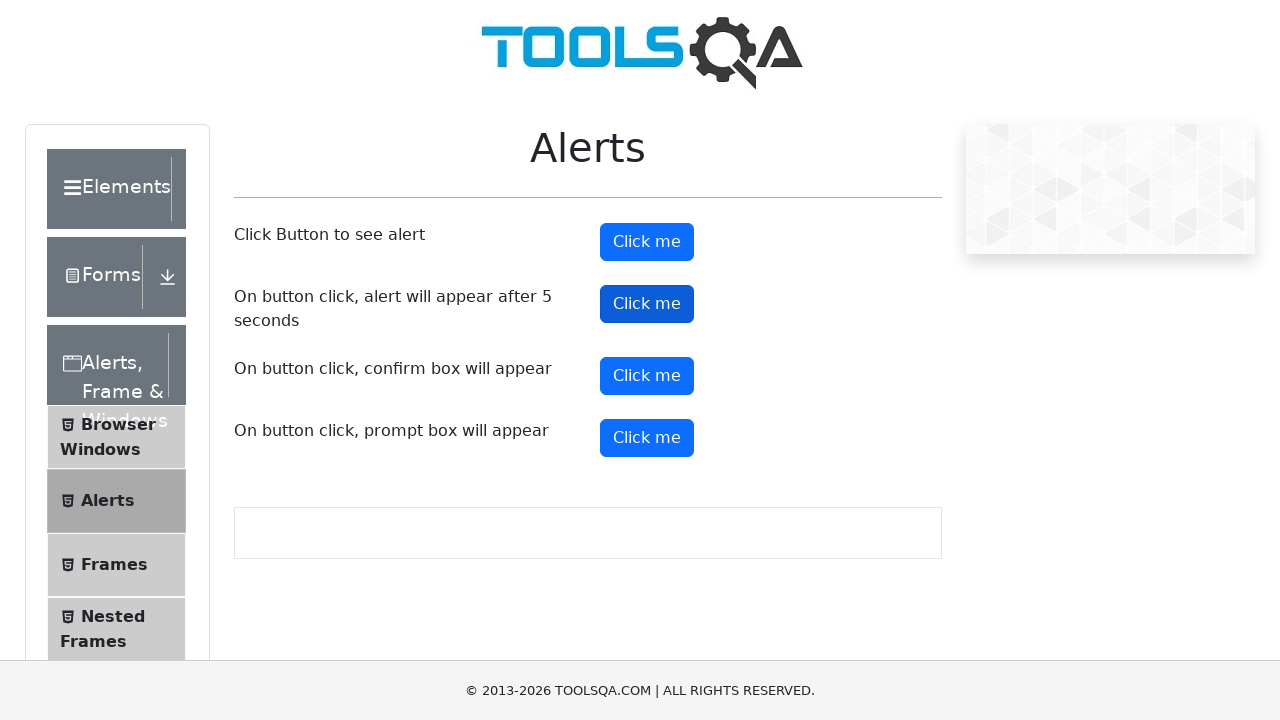